Tests jQuery UI custom dropdown by selecting numeric values and verifying the selections are displayed correctly.

Starting URL: https://jqueryui.com/resources/demos/selectmenu/default.html

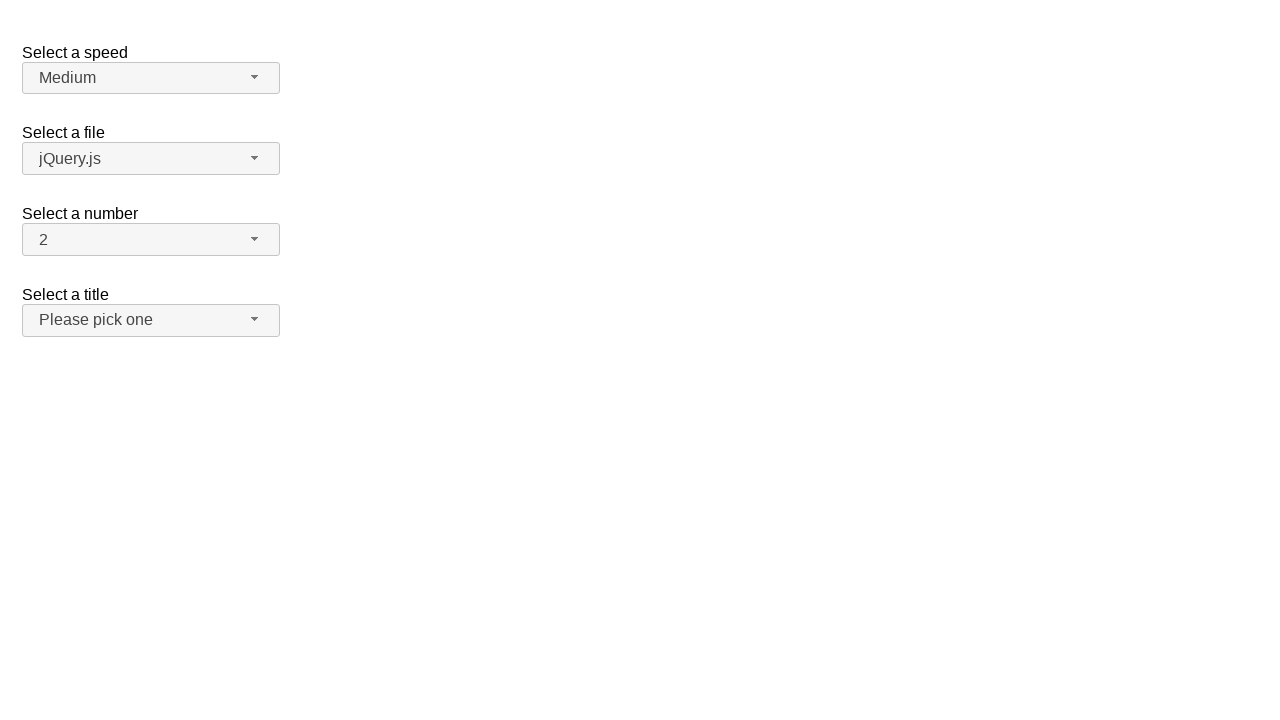

Clicked number dropdown button to open menu at (151, 240) on span#number-button
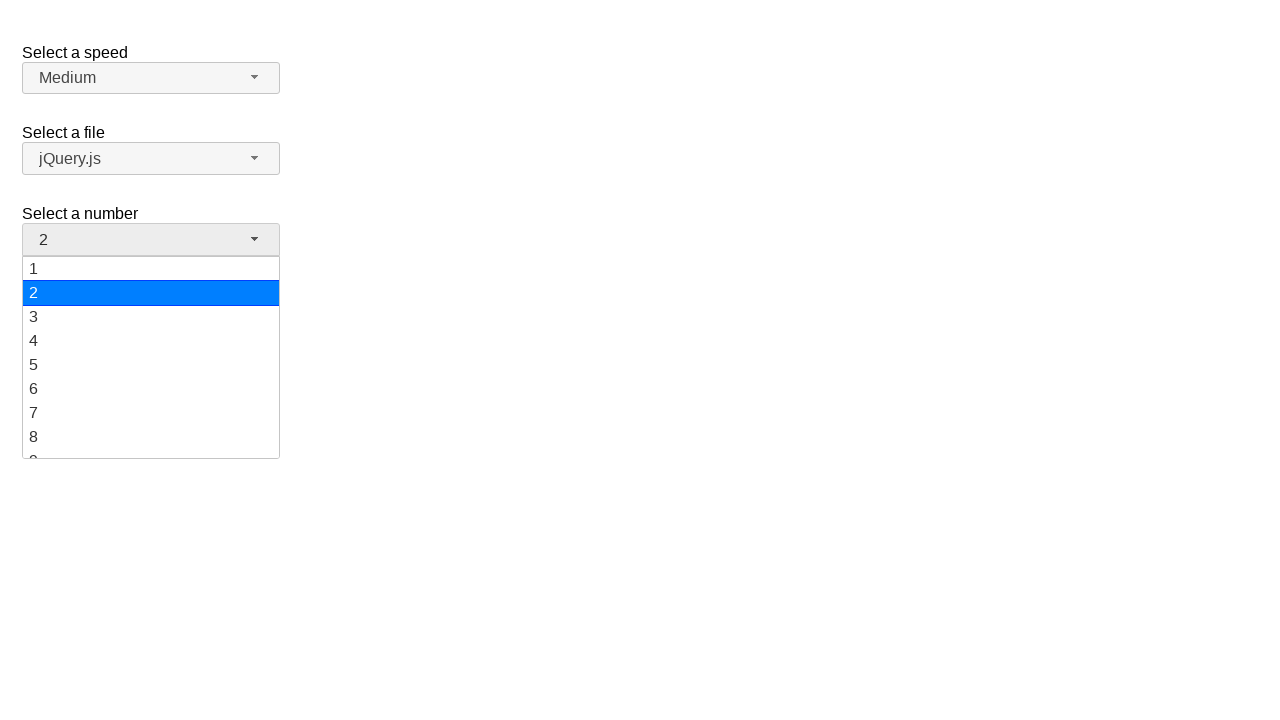

Number dropdown menu loaded with menu items
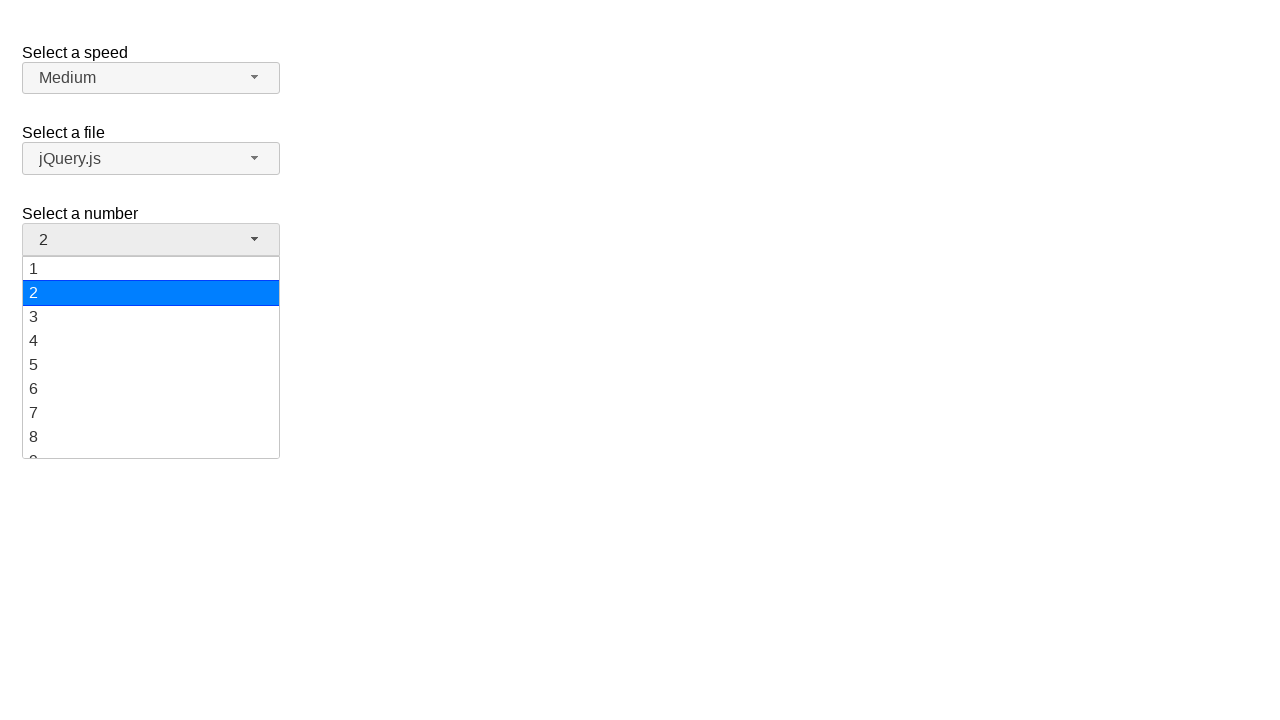

Selected numeric value '19' from dropdown menu at (151, 445) on xpath=//ul[@id='number-menu']/li[@class='ui-menu-item']/div[text()='19']
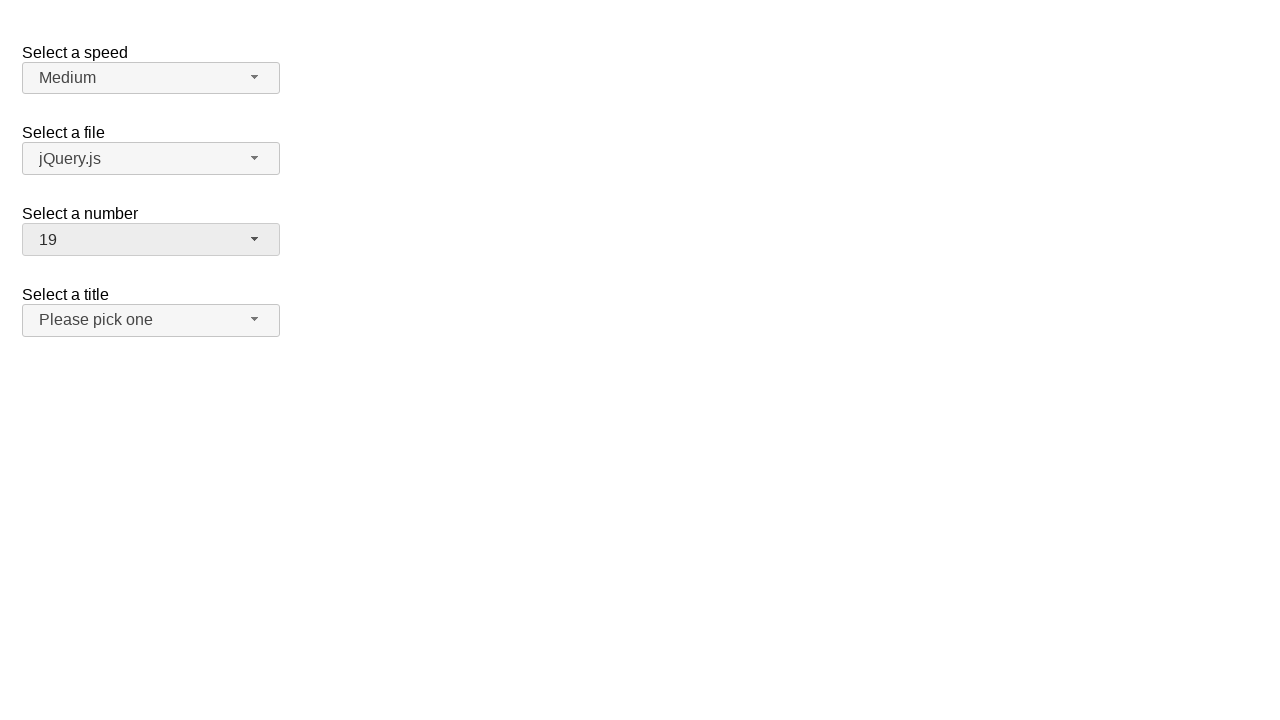

Verified that '19' is displayed in the dropdown button
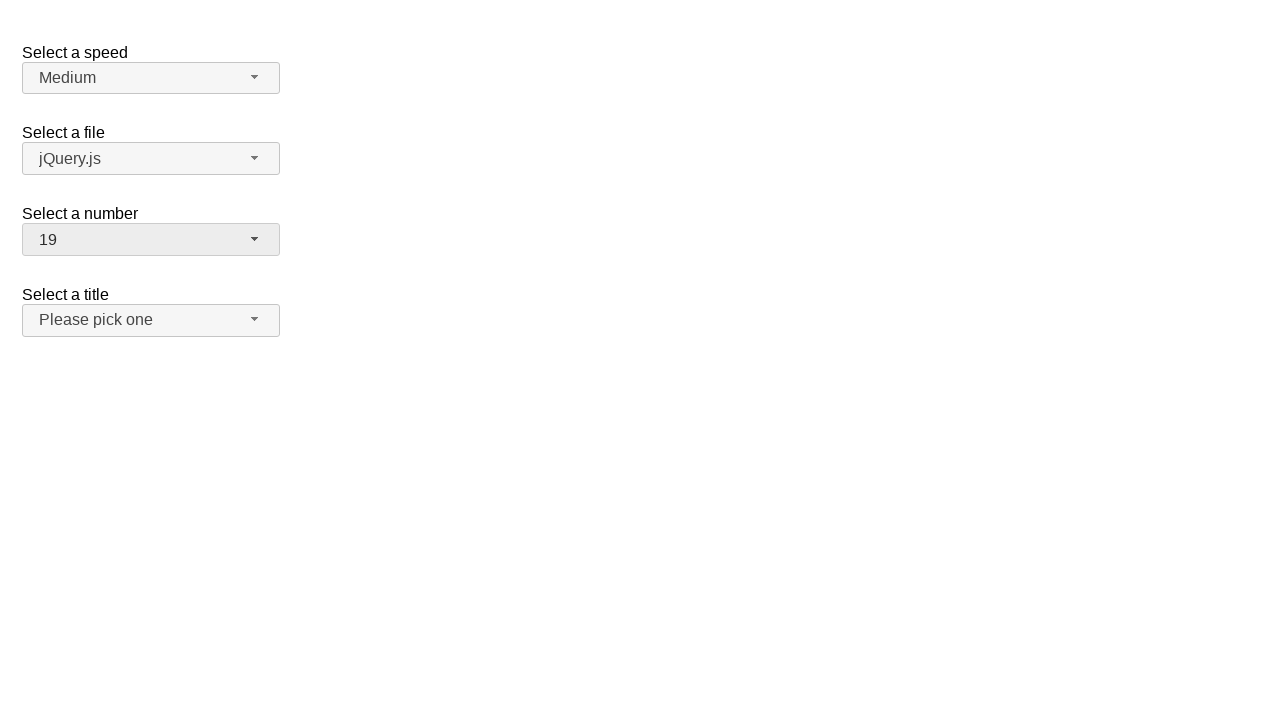

Clicked number dropdown button to open menu again at (151, 240) on span#number-button
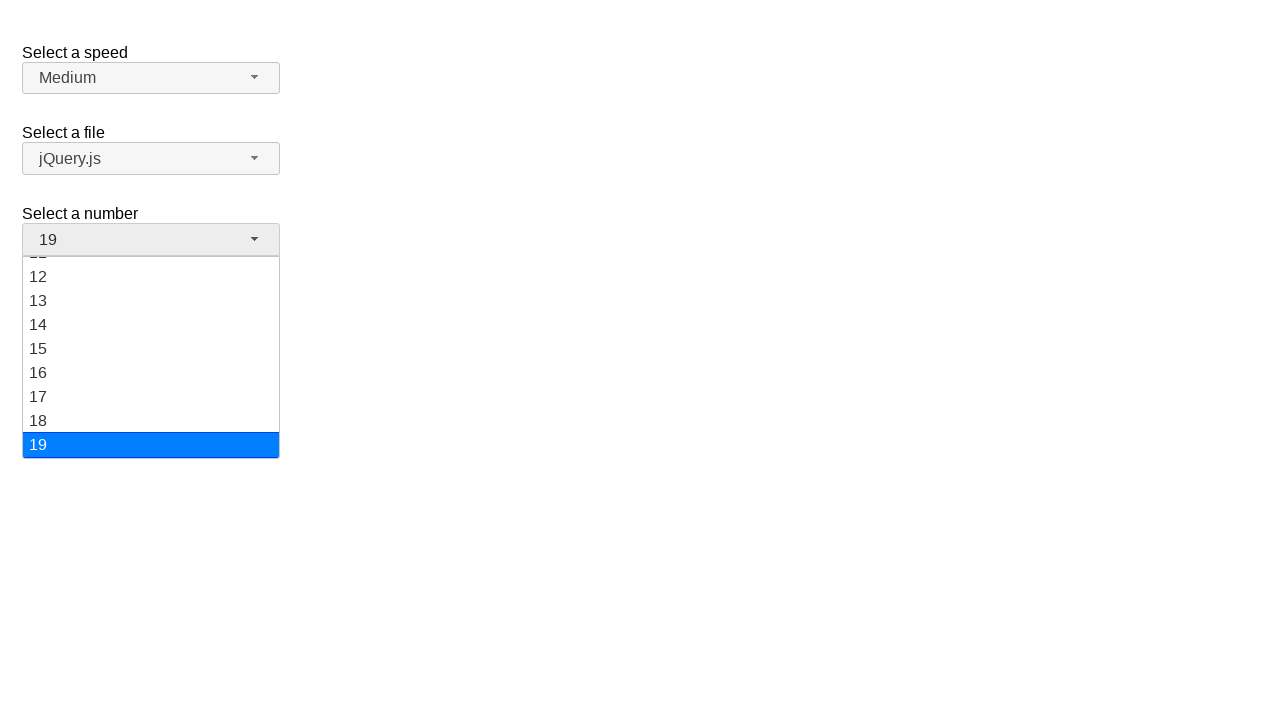

Number dropdown menu loaded with menu items
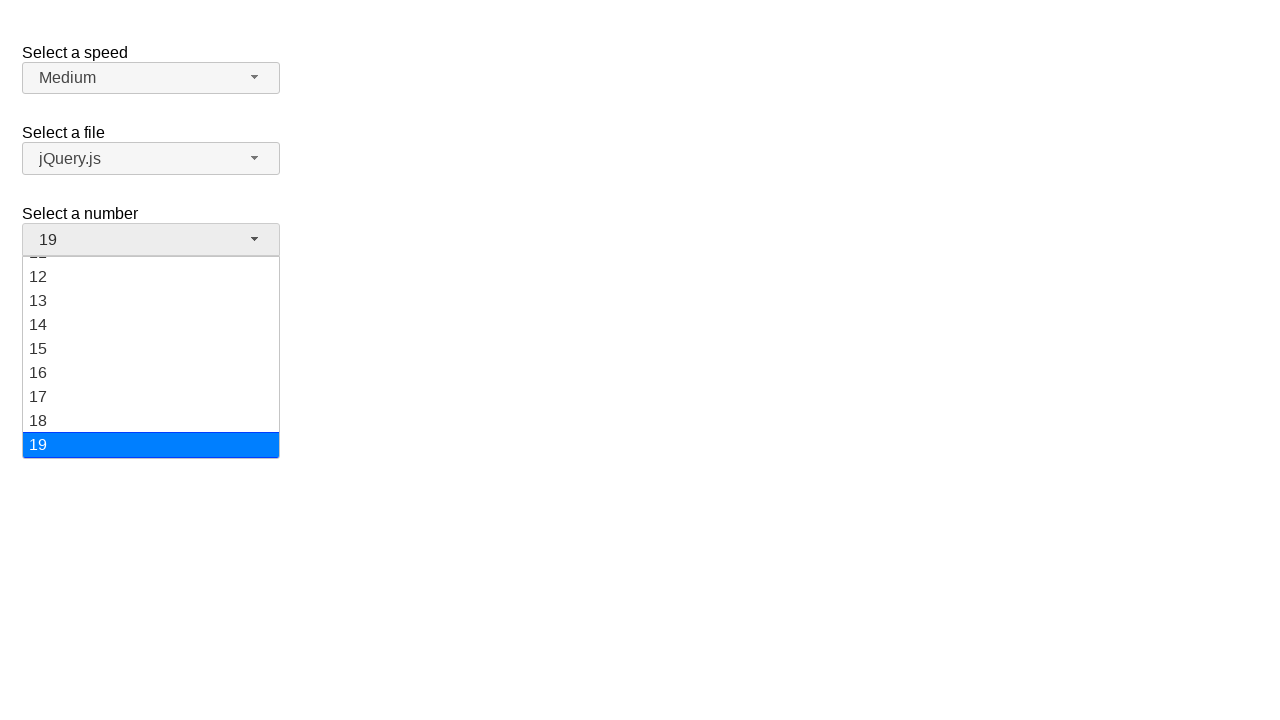

Selected numeric value '3' from dropdown menu at (151, 317) on xpath=//ul[@id='number-menu']/li[@class='ui-menu-item']/div[text()='3']
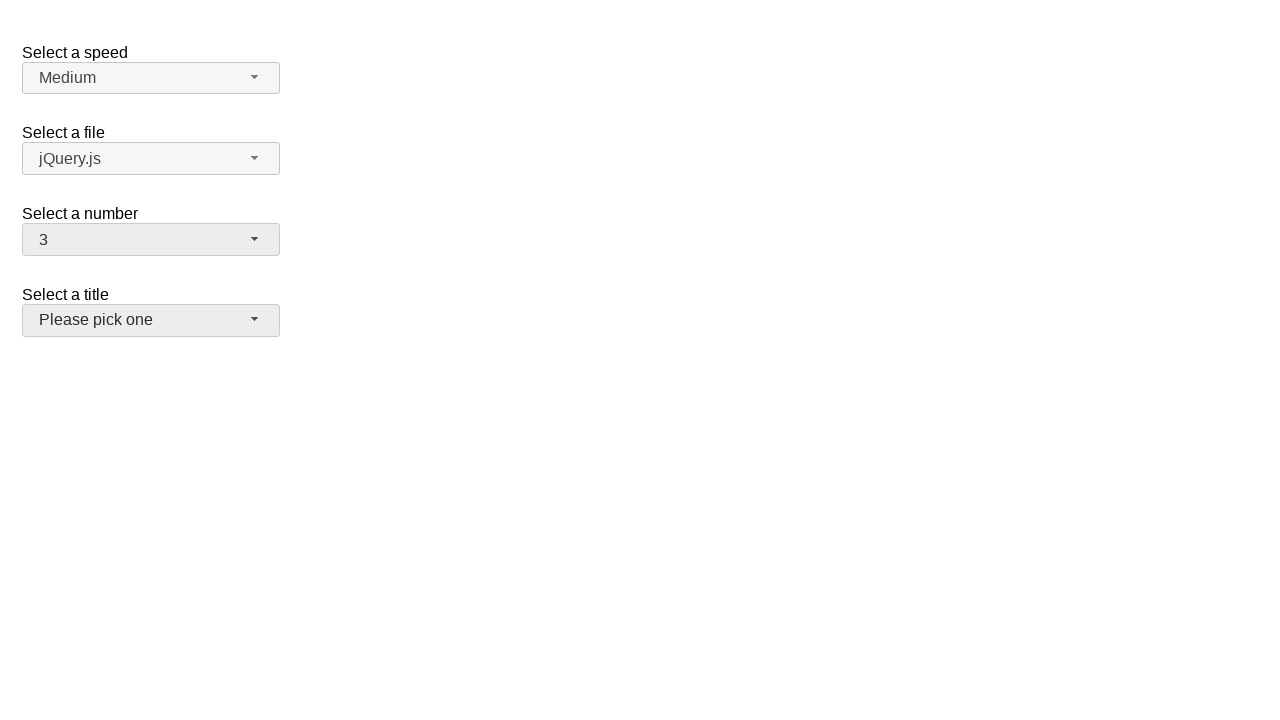

Verified that '3' is displayed in the dropdown button
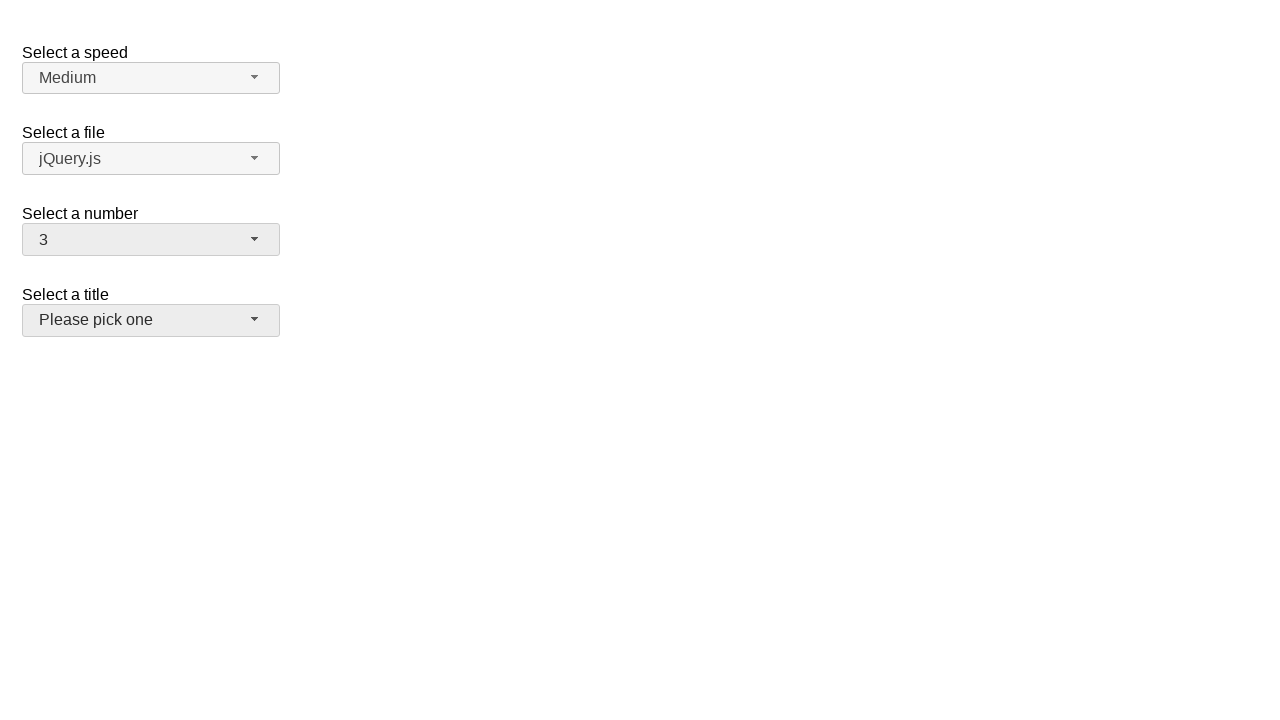

Clicked number dropdown button to open menu again at (151, 240) on span#number-button
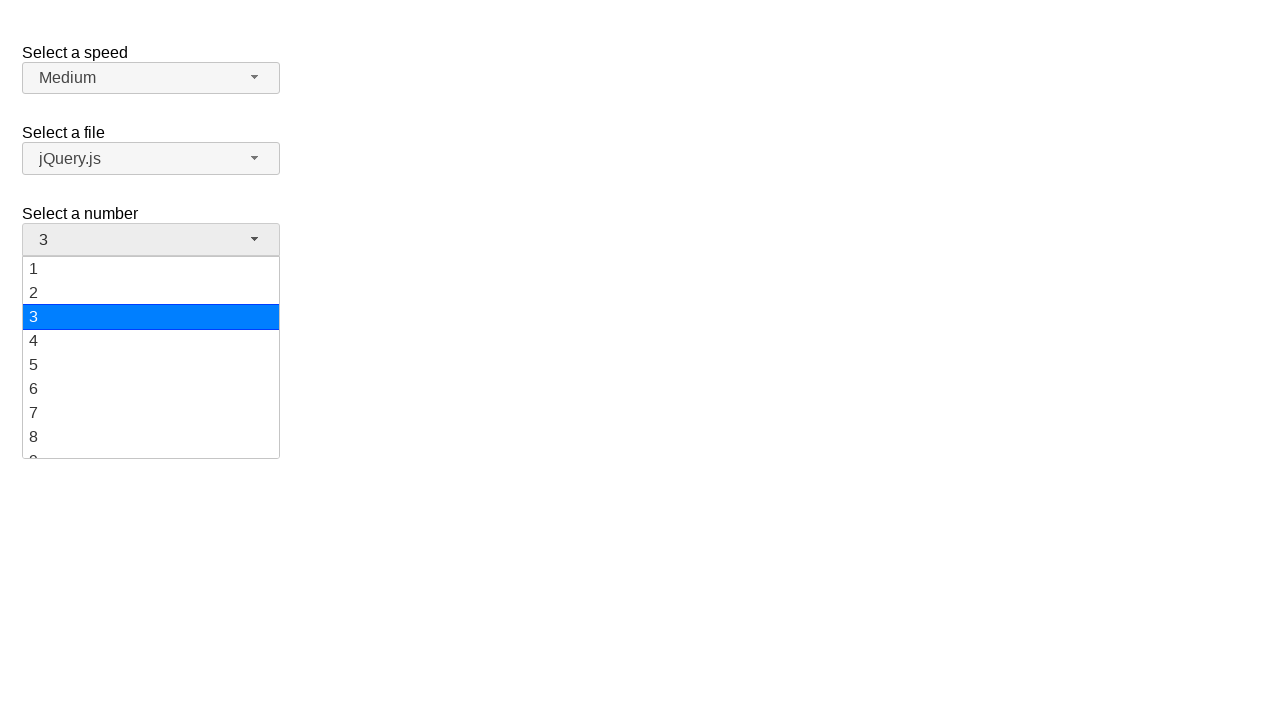

Number dropdown menu loaded with menu items
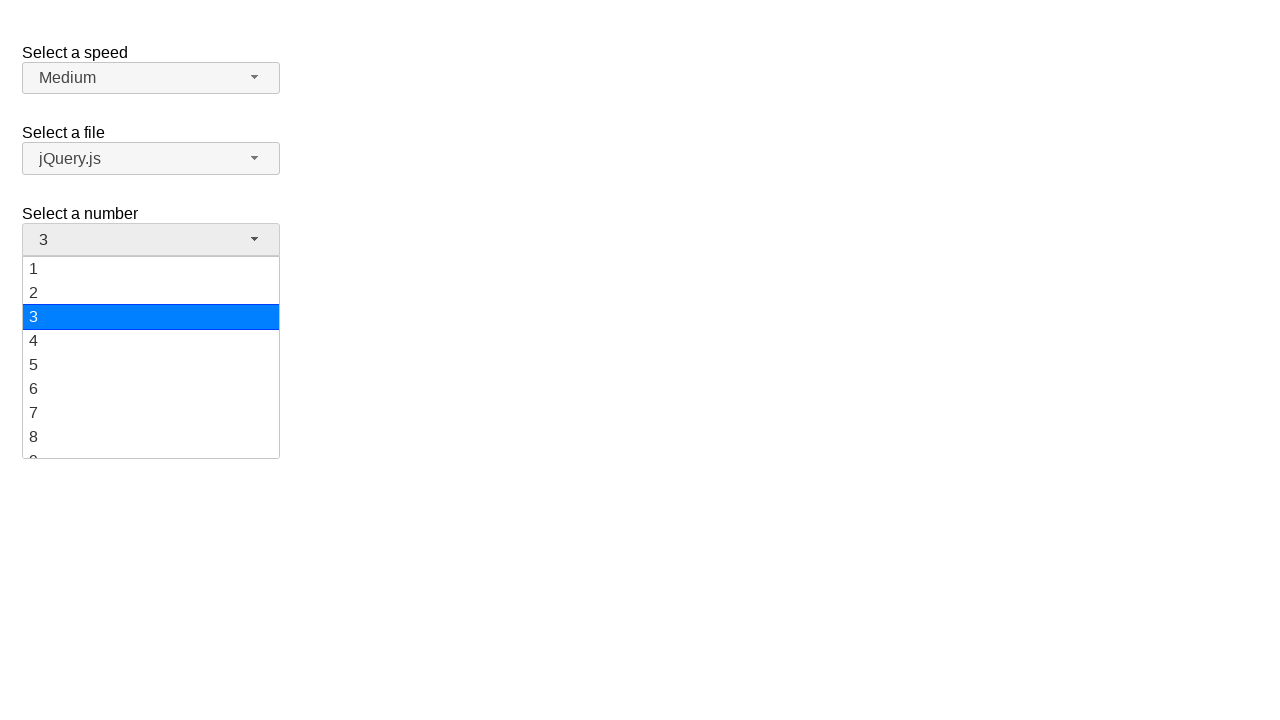

Selected numeric value '16' from dropdown menu at (151, 373) on xpath=//ul[@id='number-menu']/li[@class='ui-menu-item']/div[text()='16']
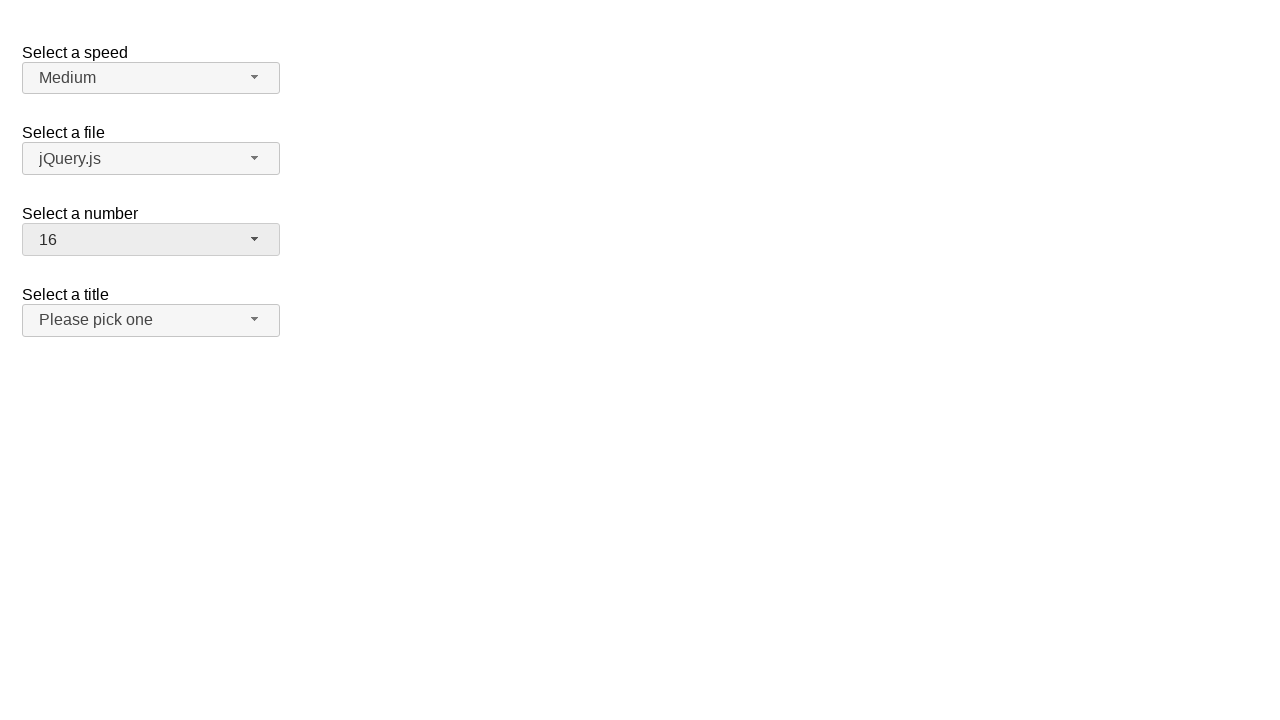

Verified that '16' is displayed in the dropdown button
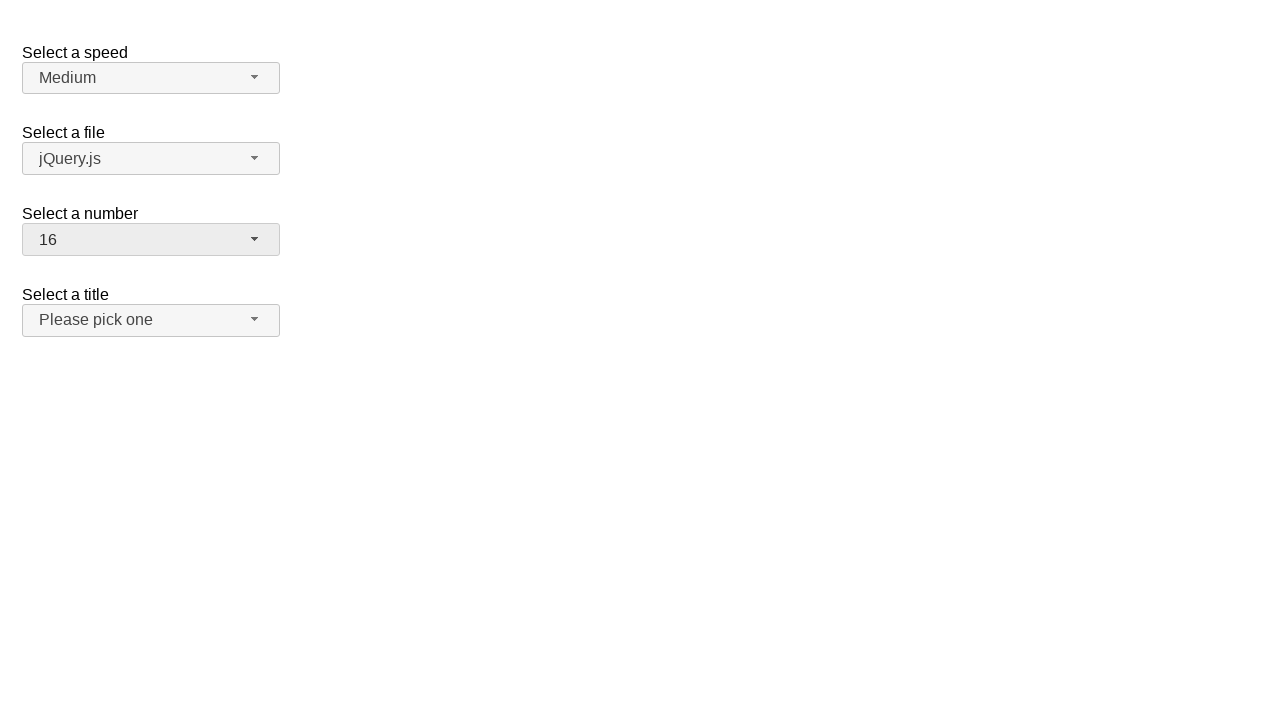

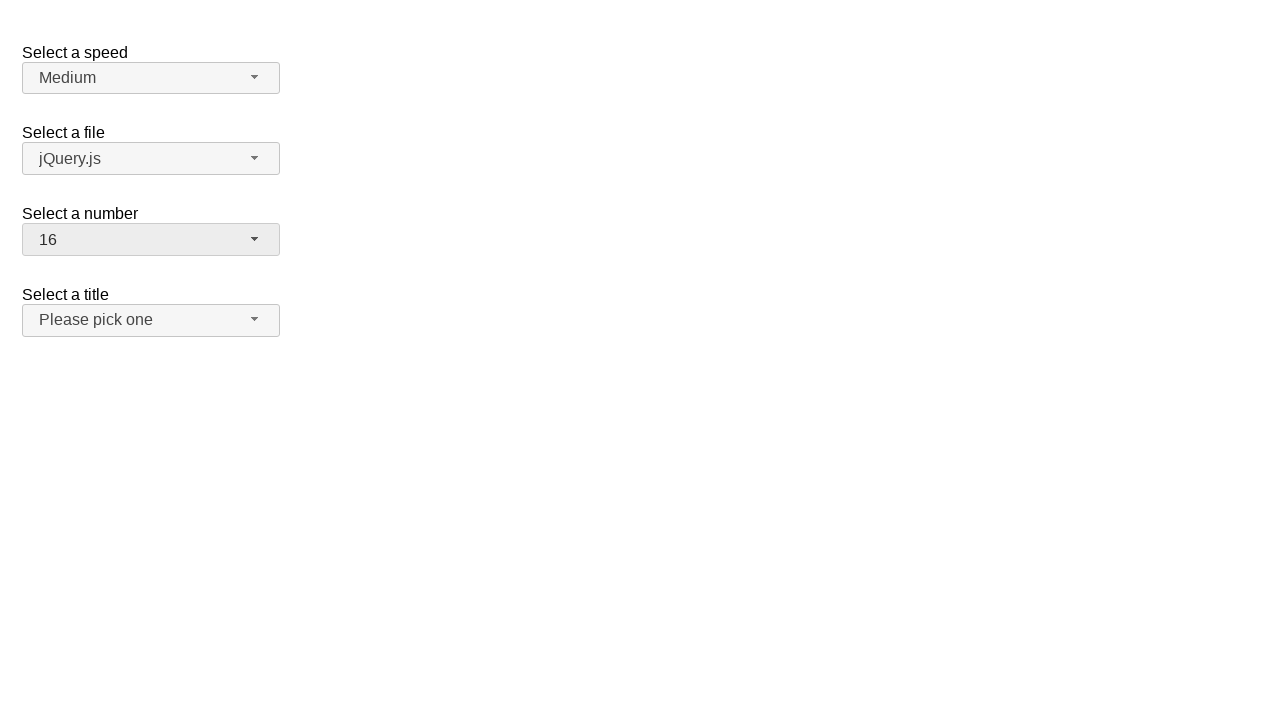